Tests handling a JavaScript prompt dialog by clicking a button to trigger it, entering text into the prompt, and accepting it

Starting URL: https://v1.training-support.net/selenium/javascript-alerts

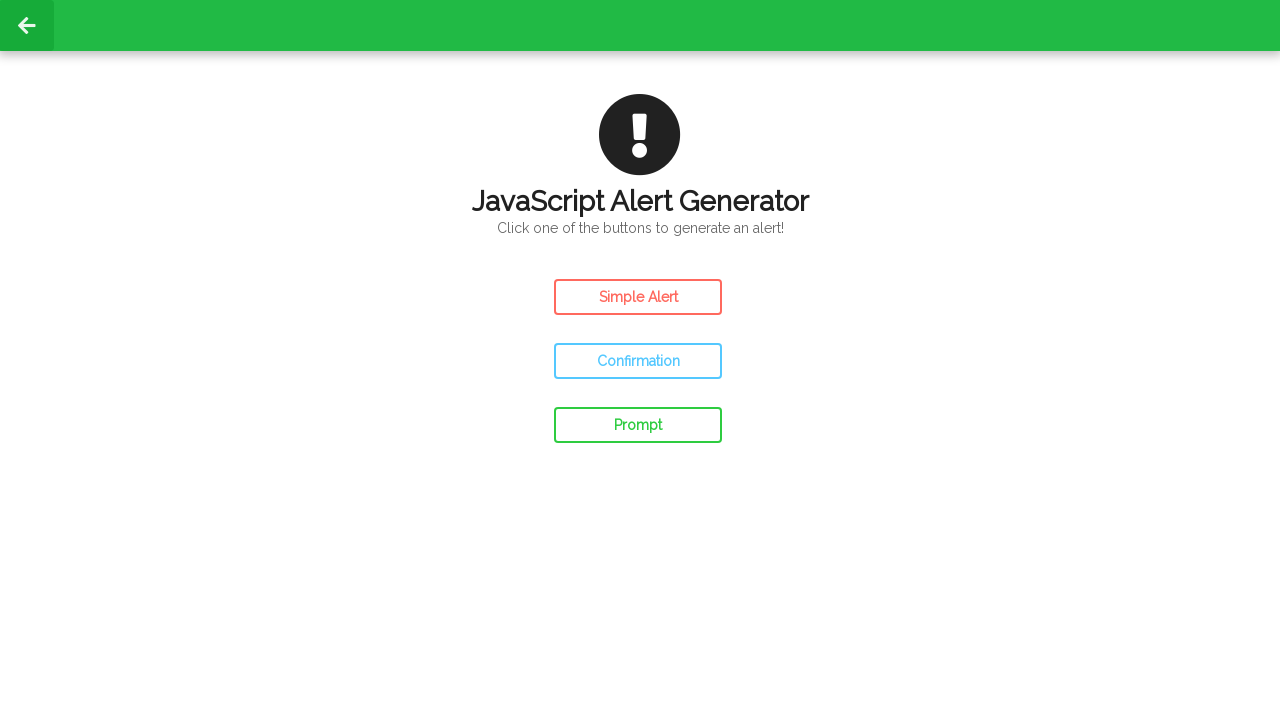

Set up dialog handler to accept prompt with text 'Awesome!'
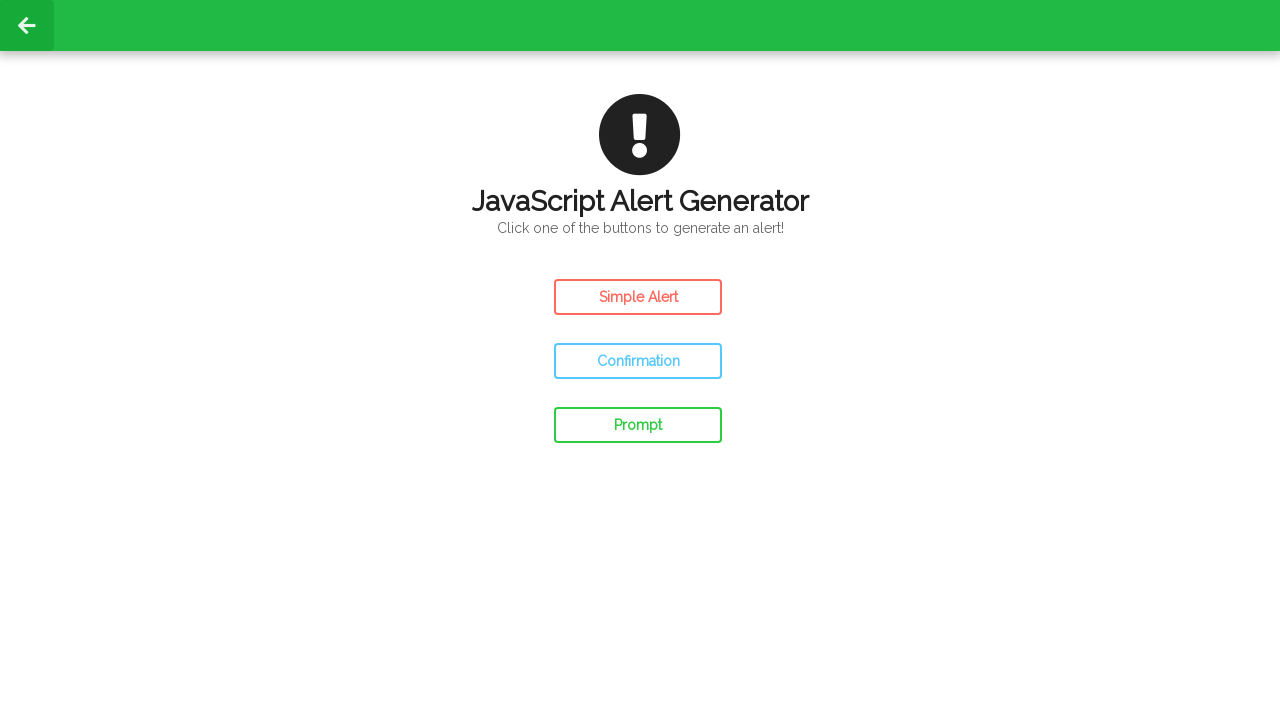

Clicked prompt button to trigger JavaScript prompt dialog at (638, 425) on #prompt
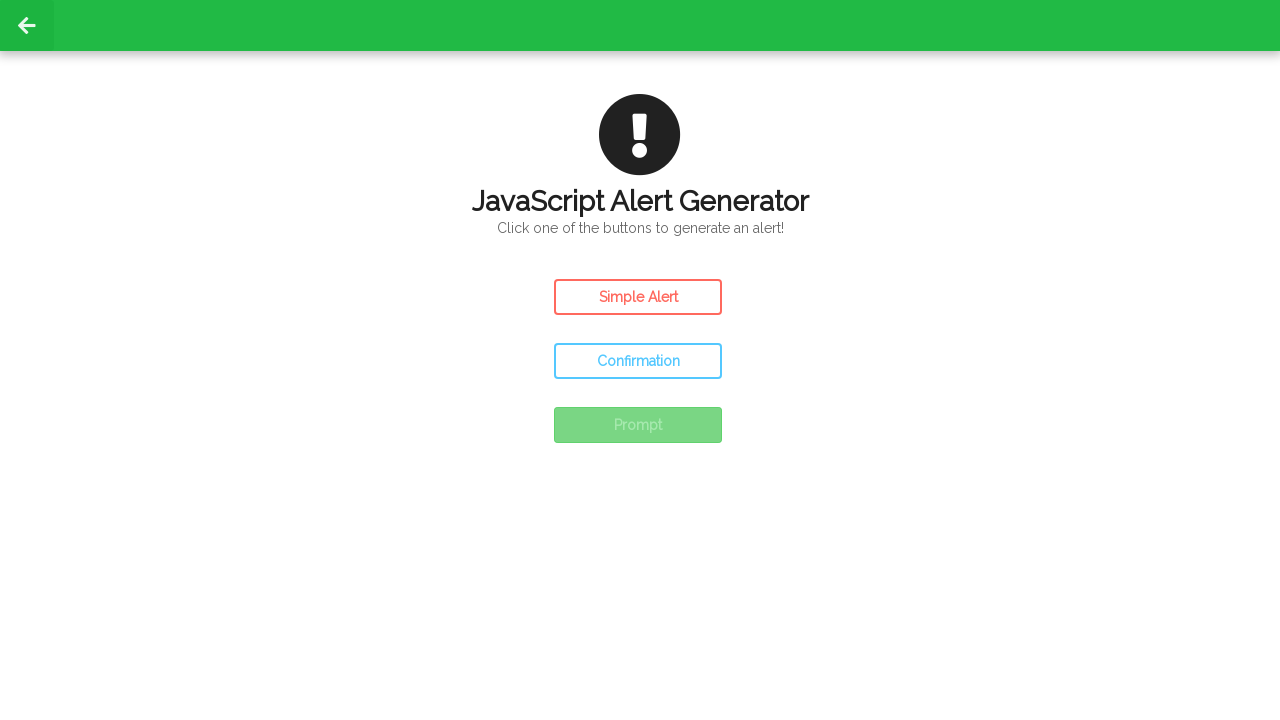

Waited 500ms for prompt result to be processed
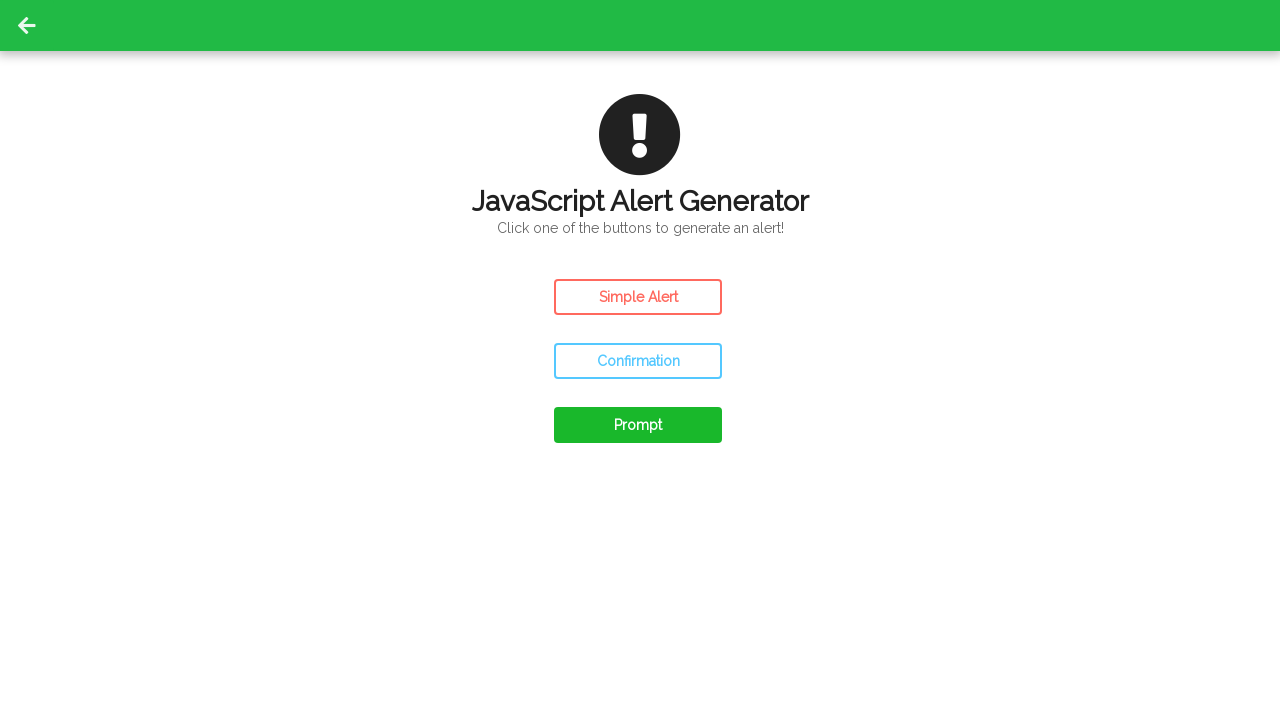

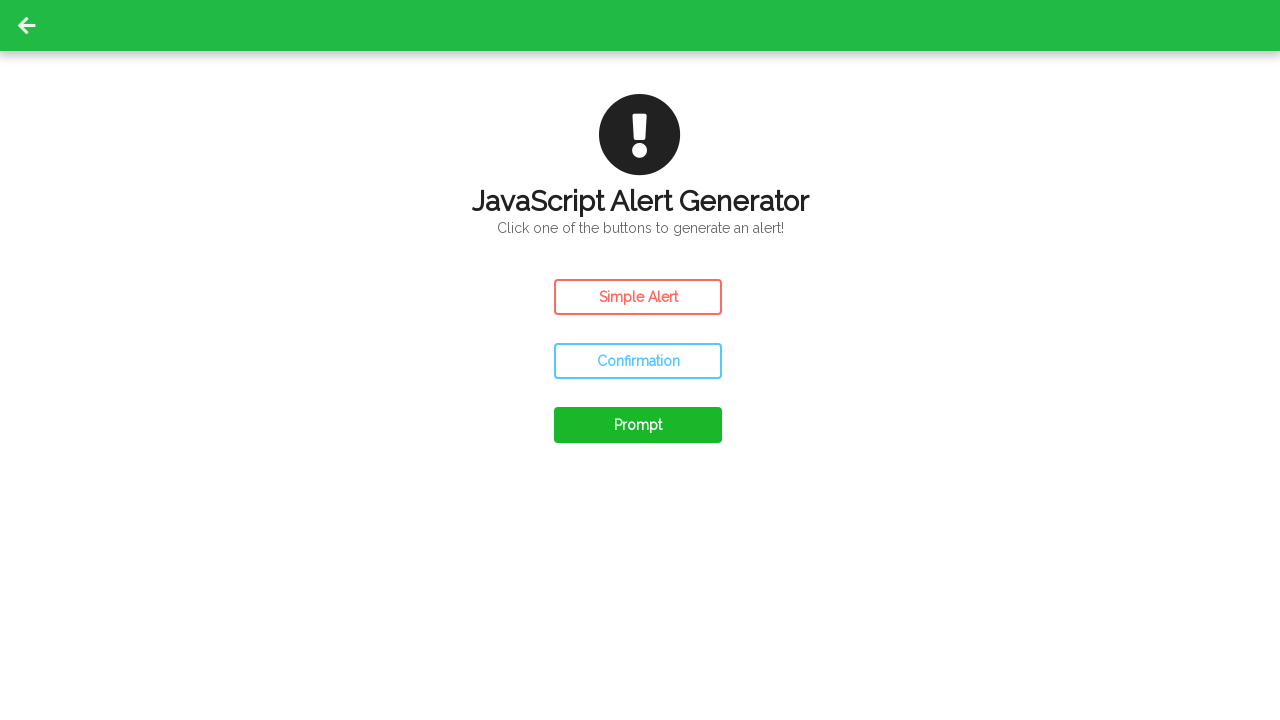